Tests various scroll operations on a webpage including scrolling by coordinates, to specific elements, to bottom and back to top

Starting URL: https://www.ajio.com/

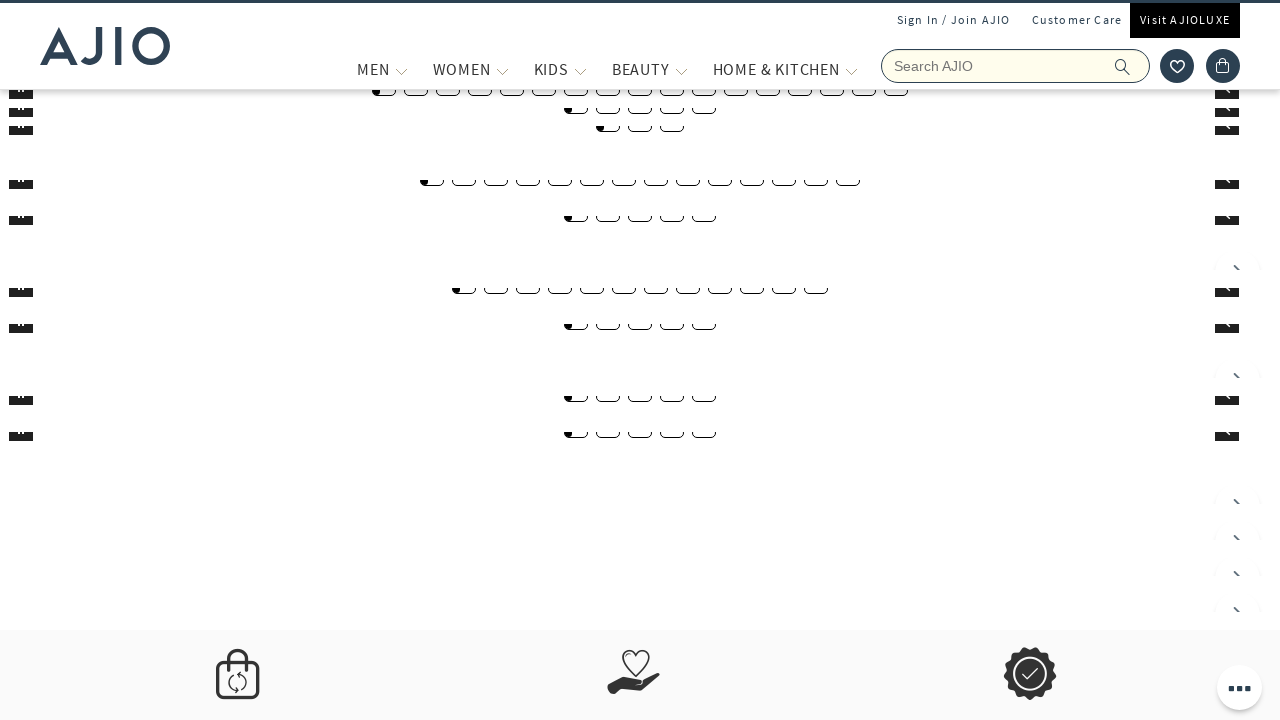

Scrolled webpage by coordinates (100, 1700)
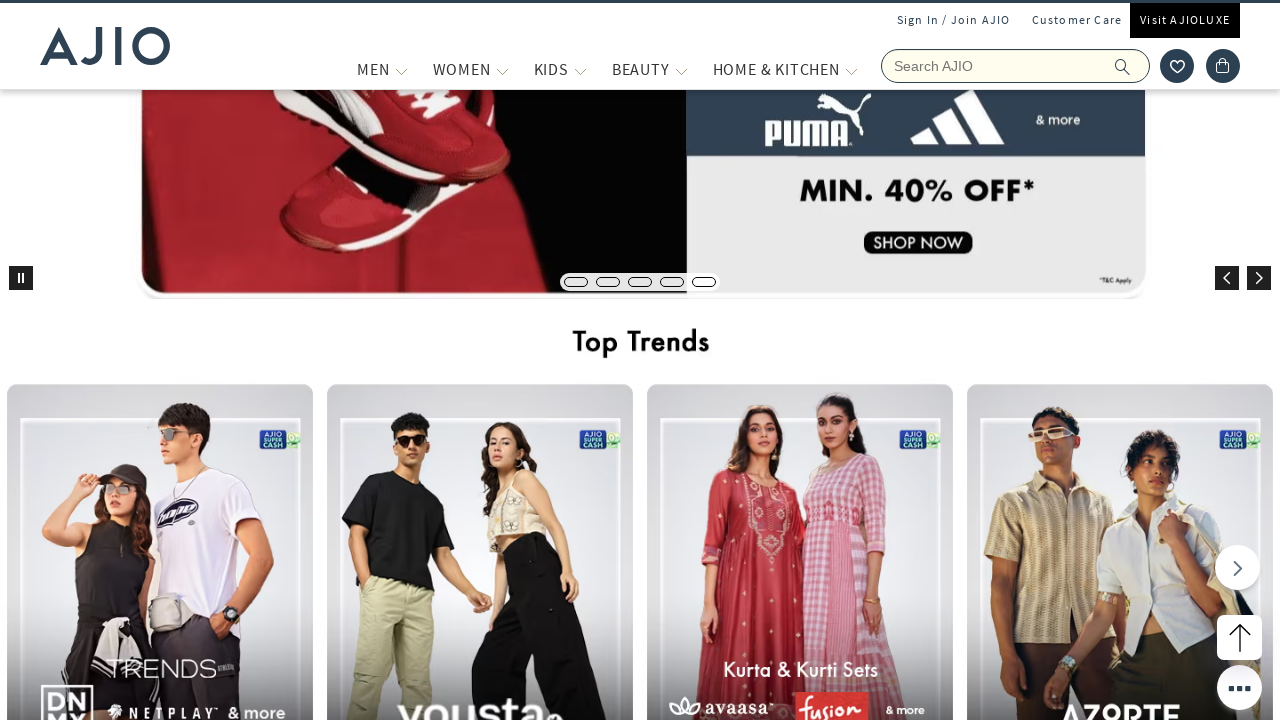

Waited 3 seconds after scrolling by coordinates
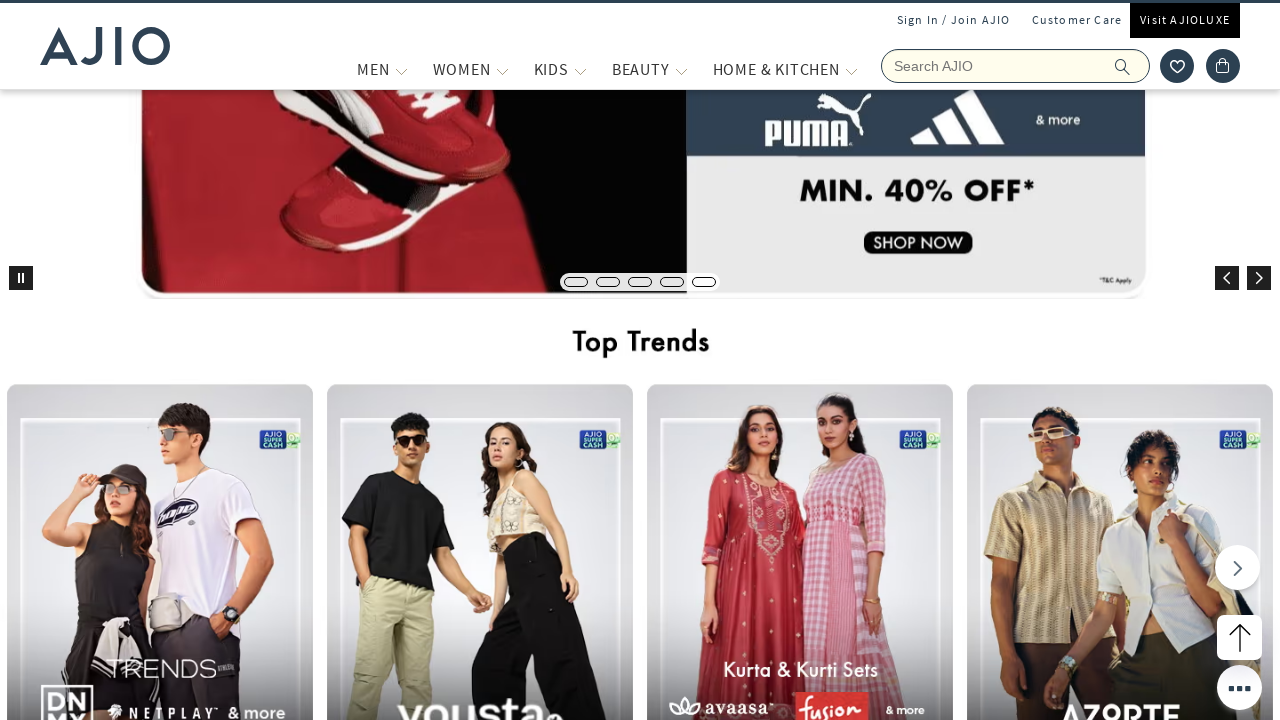

Located '100% HANDPICKED' element
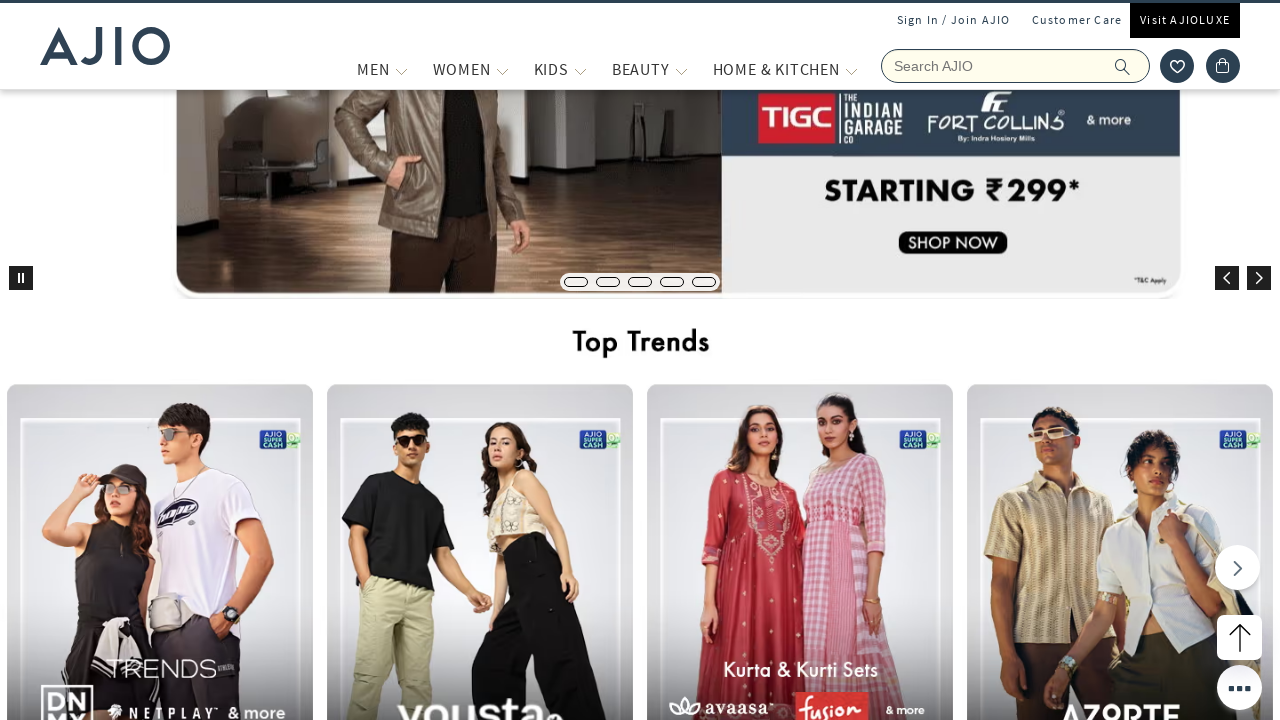

Scrolled to '100% HANDPICKED' element
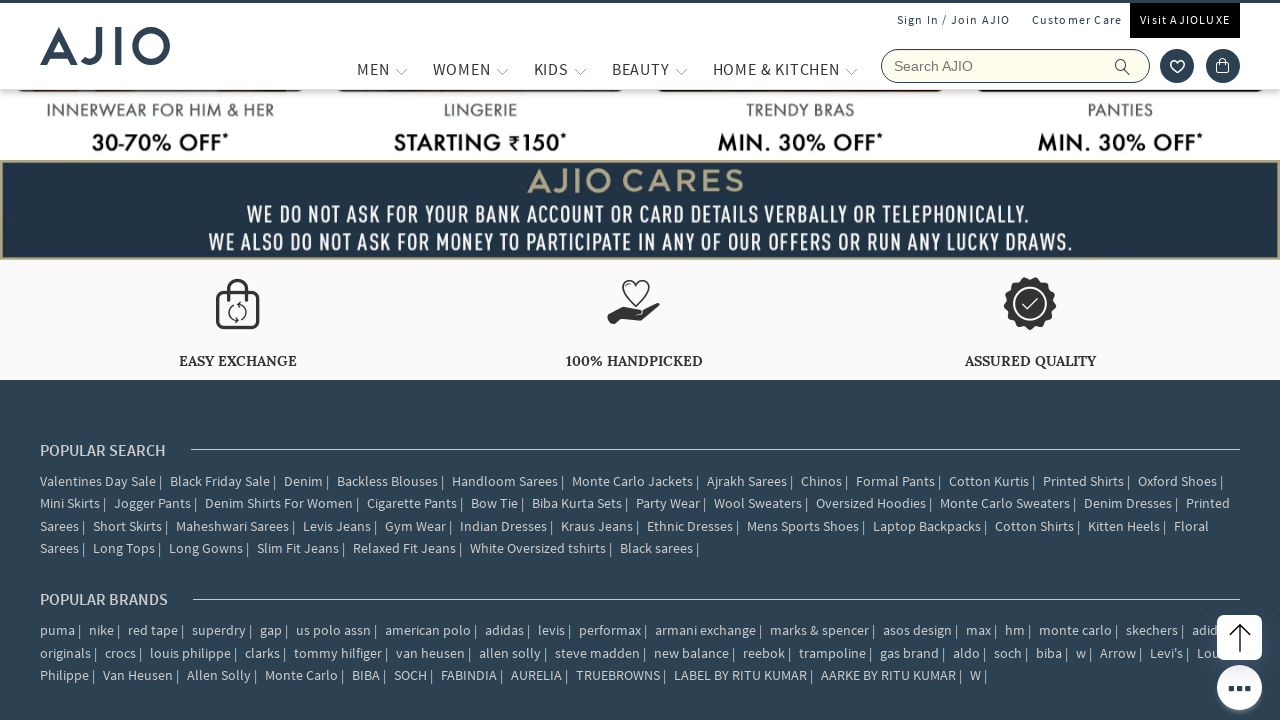

Waited 3 seconds after scrolling to element
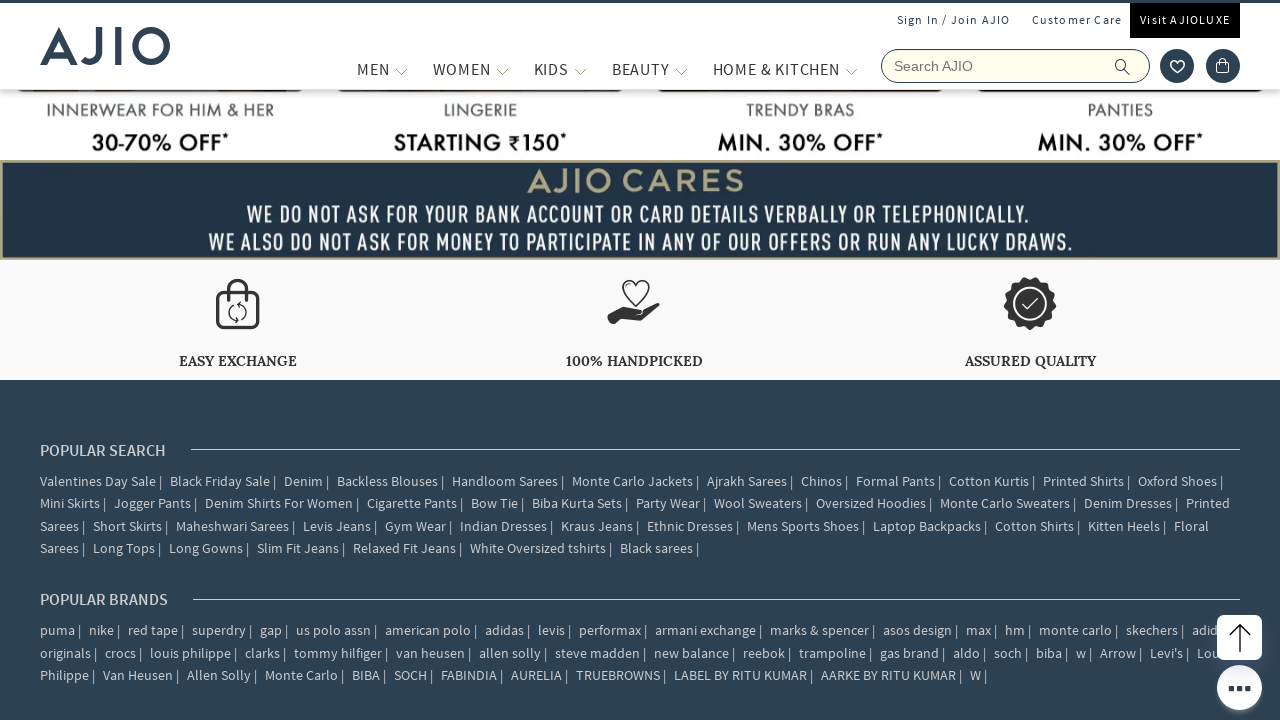

Scrolled to the bottom of the webpage
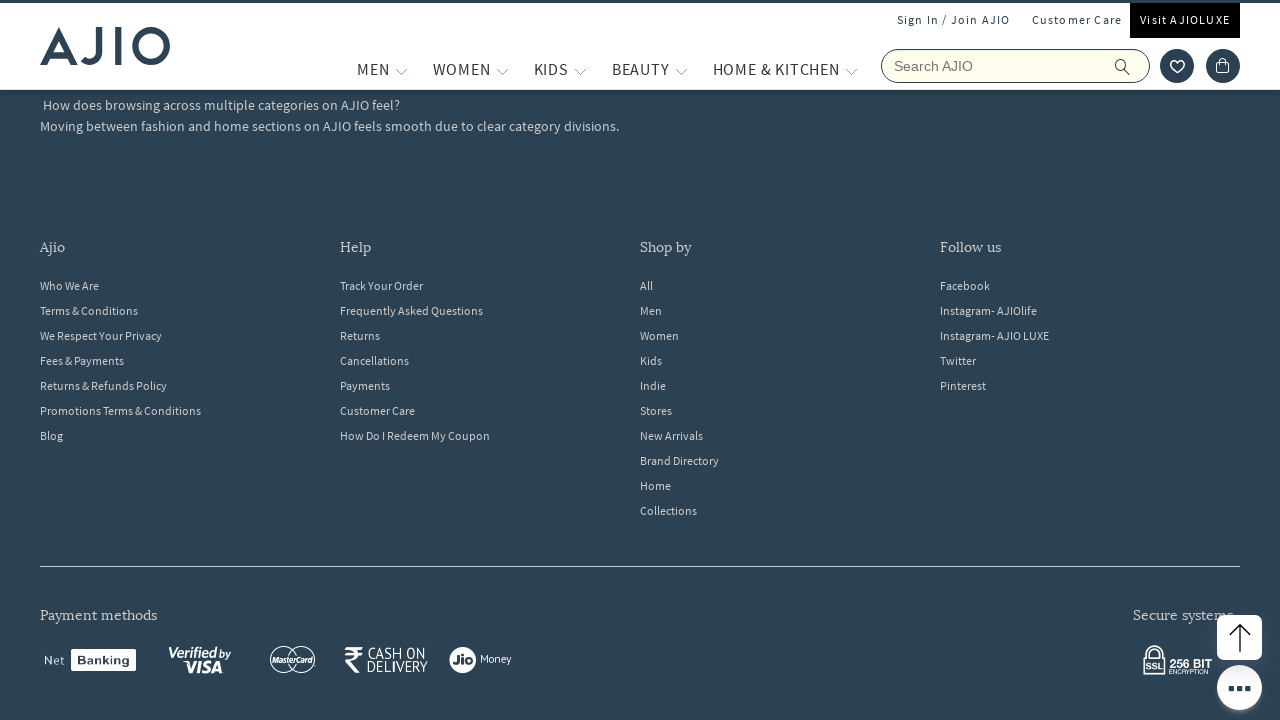

Waited 3 seconds after scrolling to bottom
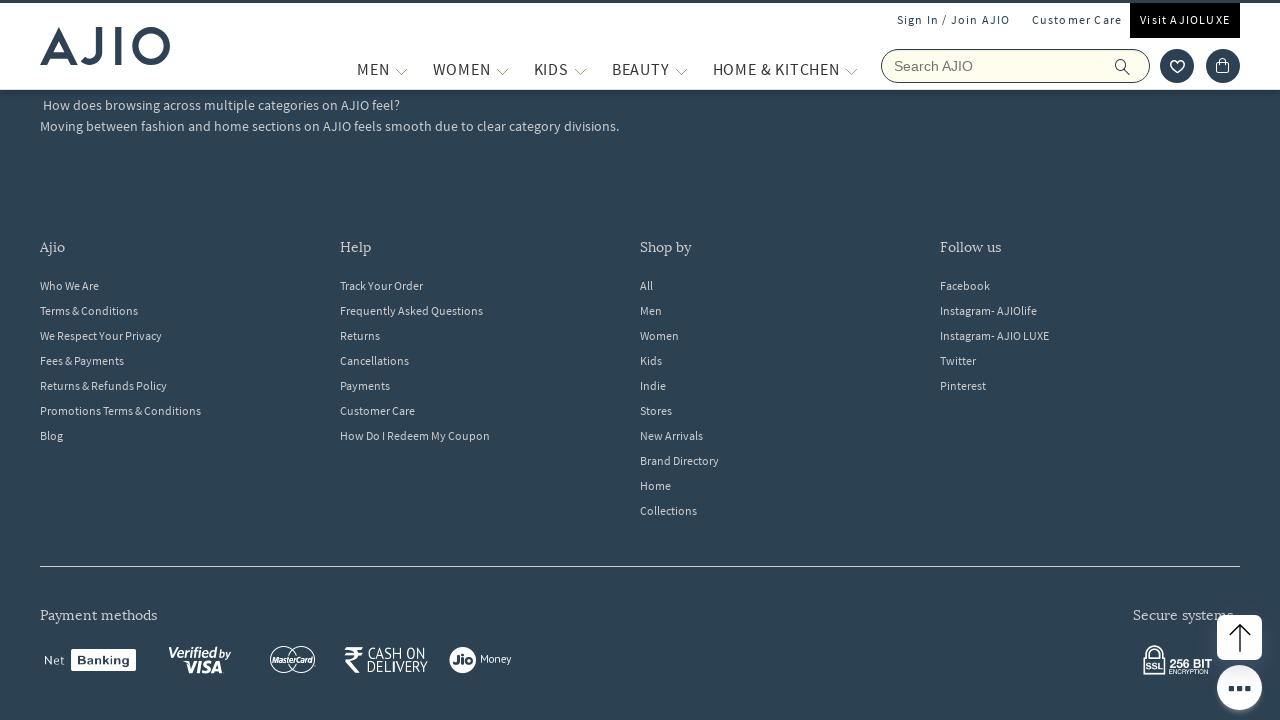

Scrolled back to the top of the webpage
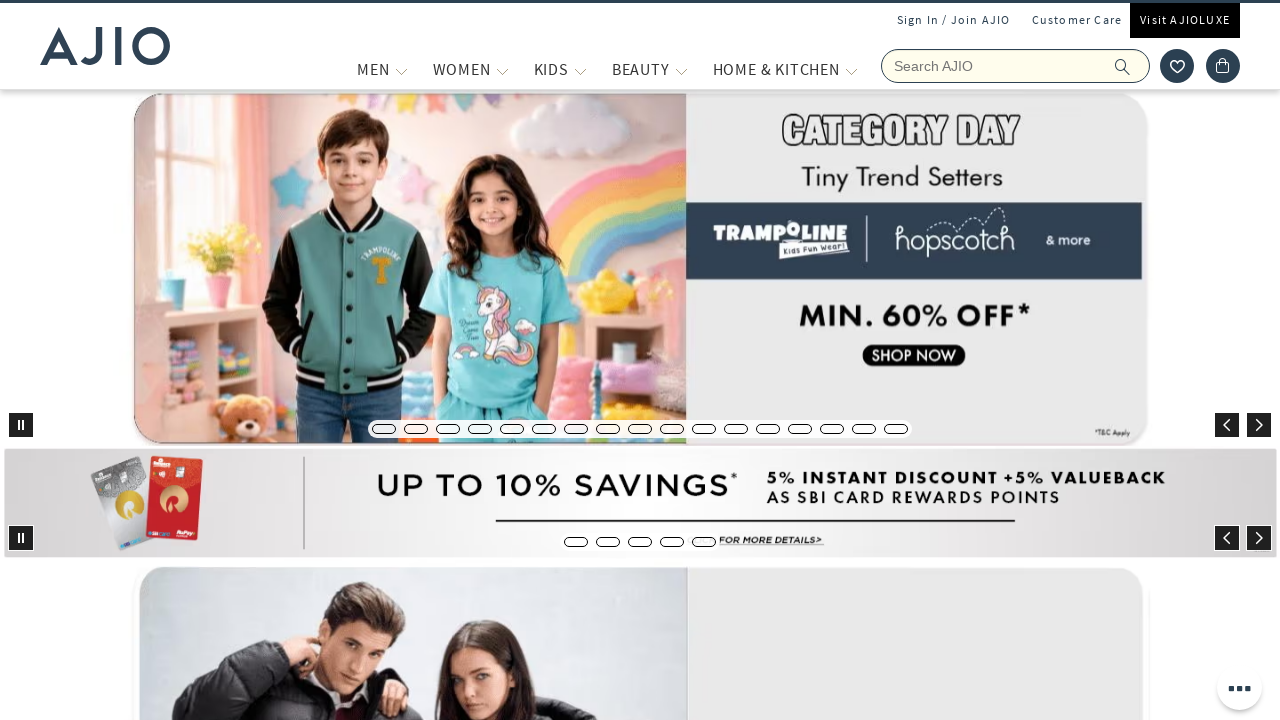

Waited 3 seconds after scrolling back to top
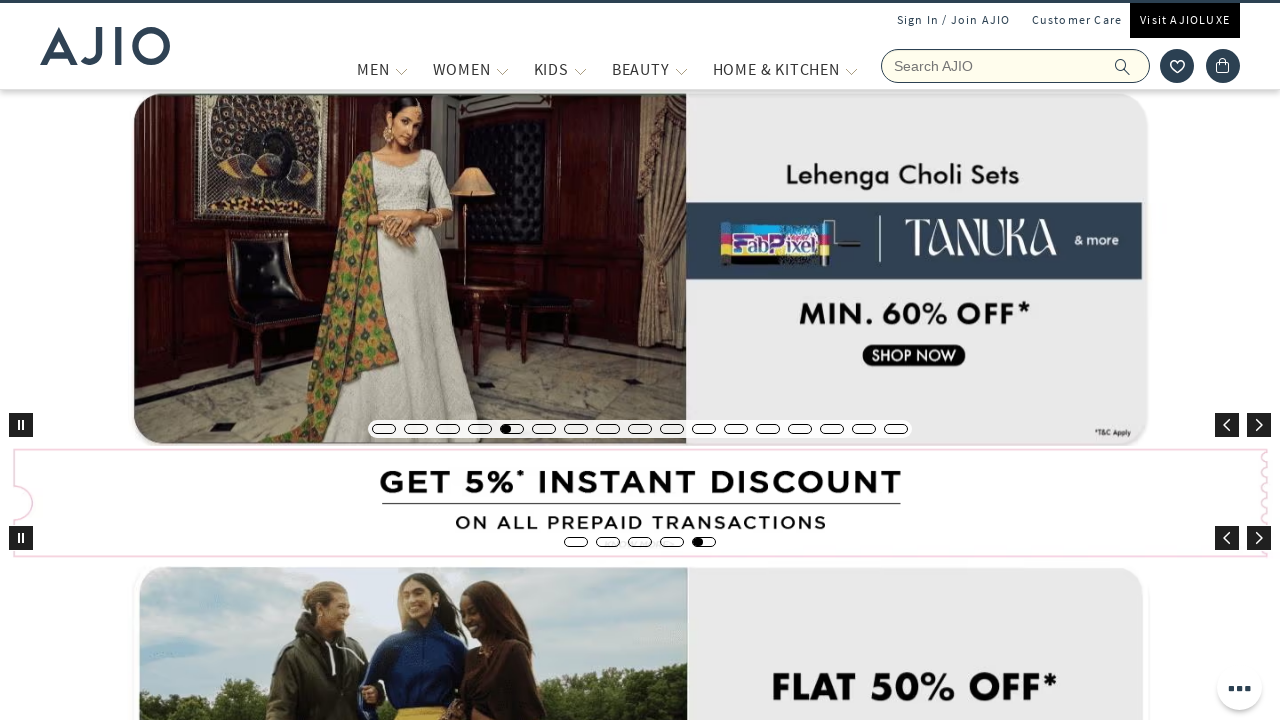

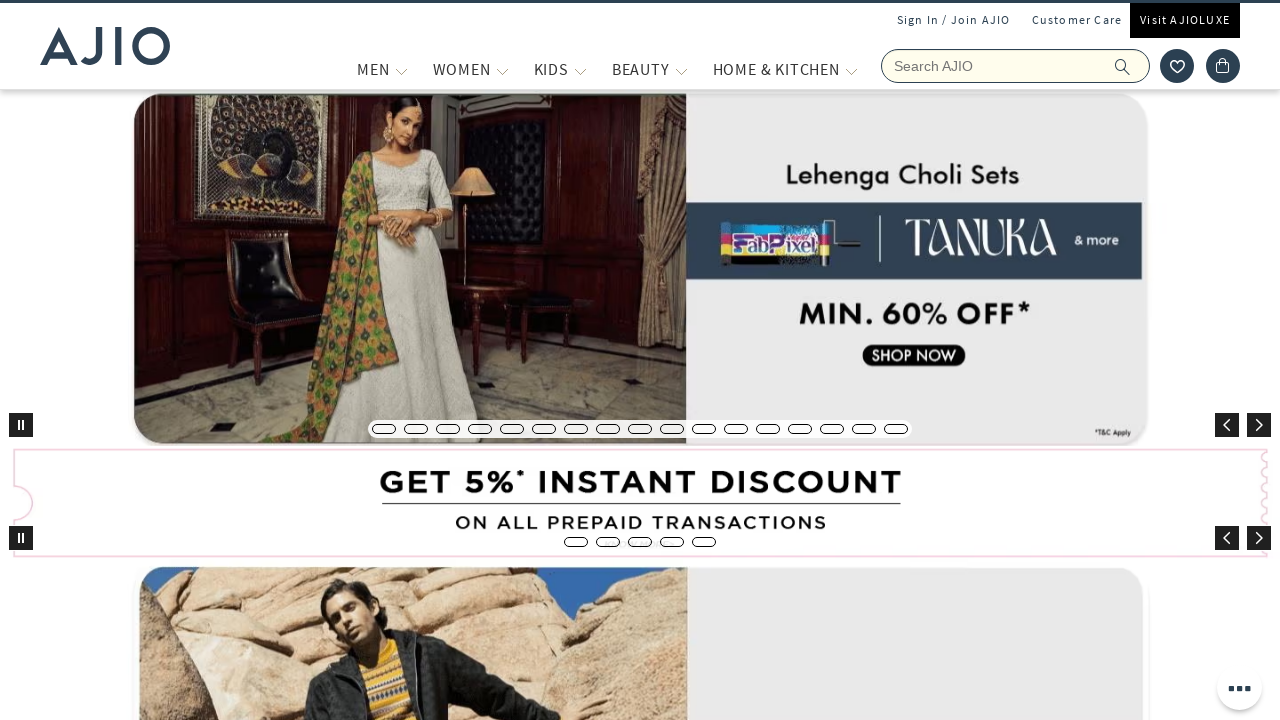